Tests the selection state of radio buttons by verifying initial unselected state, then clicking and verifying selected state.

Starting URL: https://automationfc.github.io/basic-form/index.html

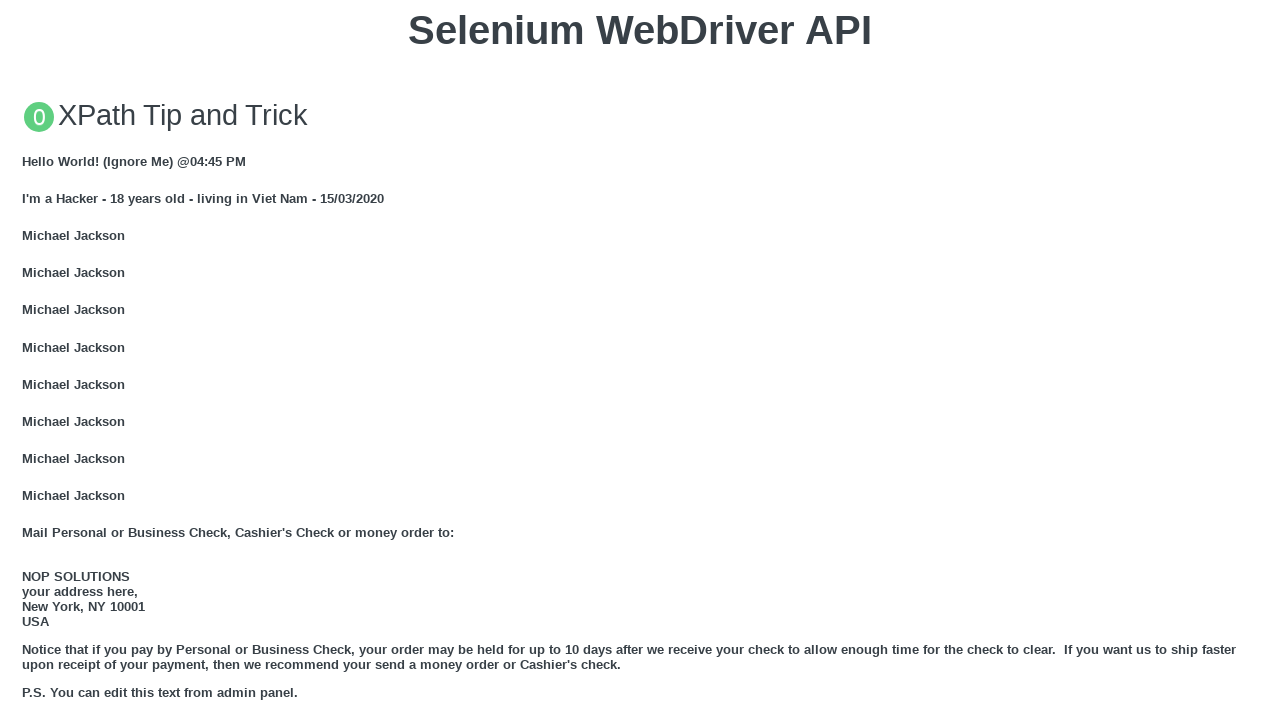

Verified that 'Under 18' radio button is initially unselected
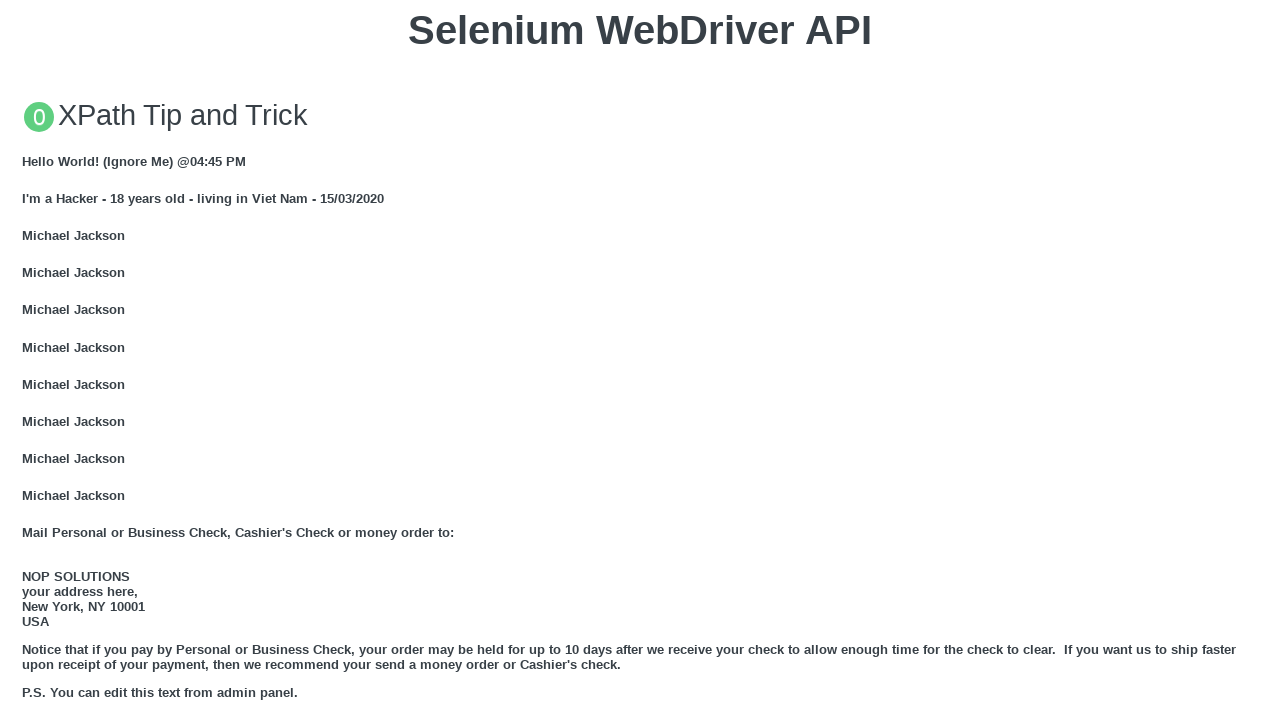

Clicked on 'Under 18' radio button at (28, 360) on #under_18
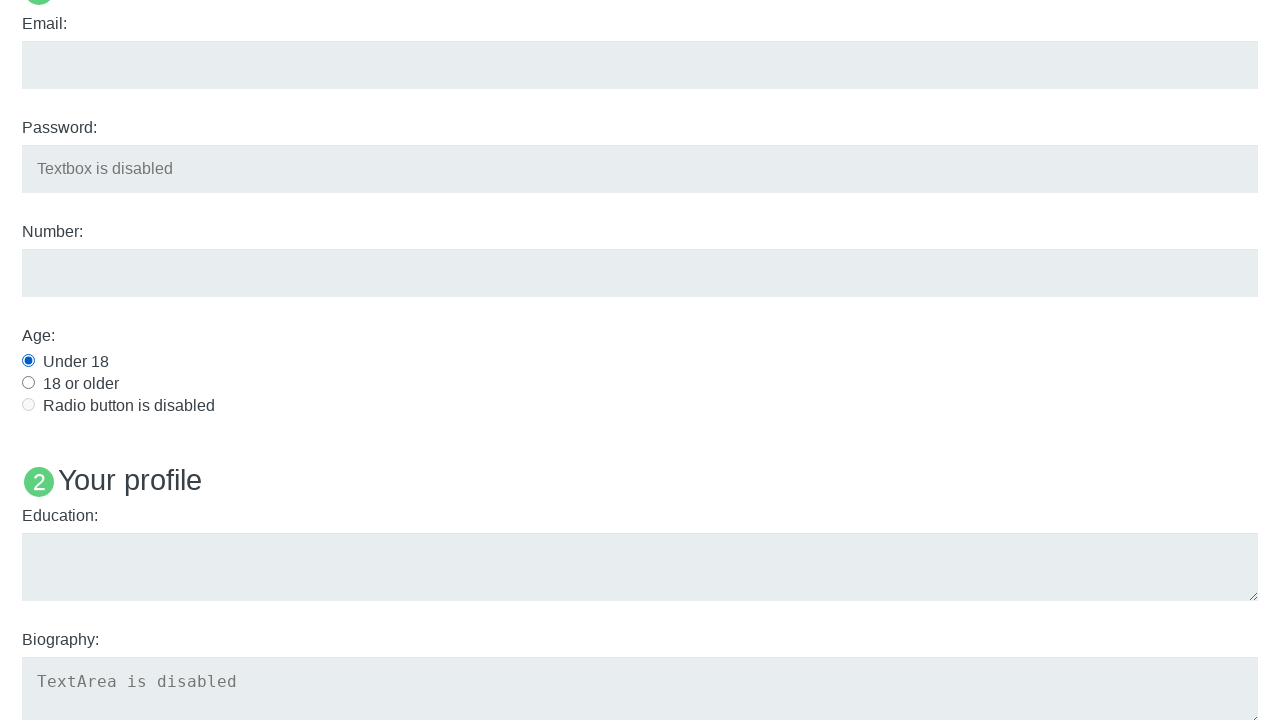

Waited 2000ms for radio button selection to complete
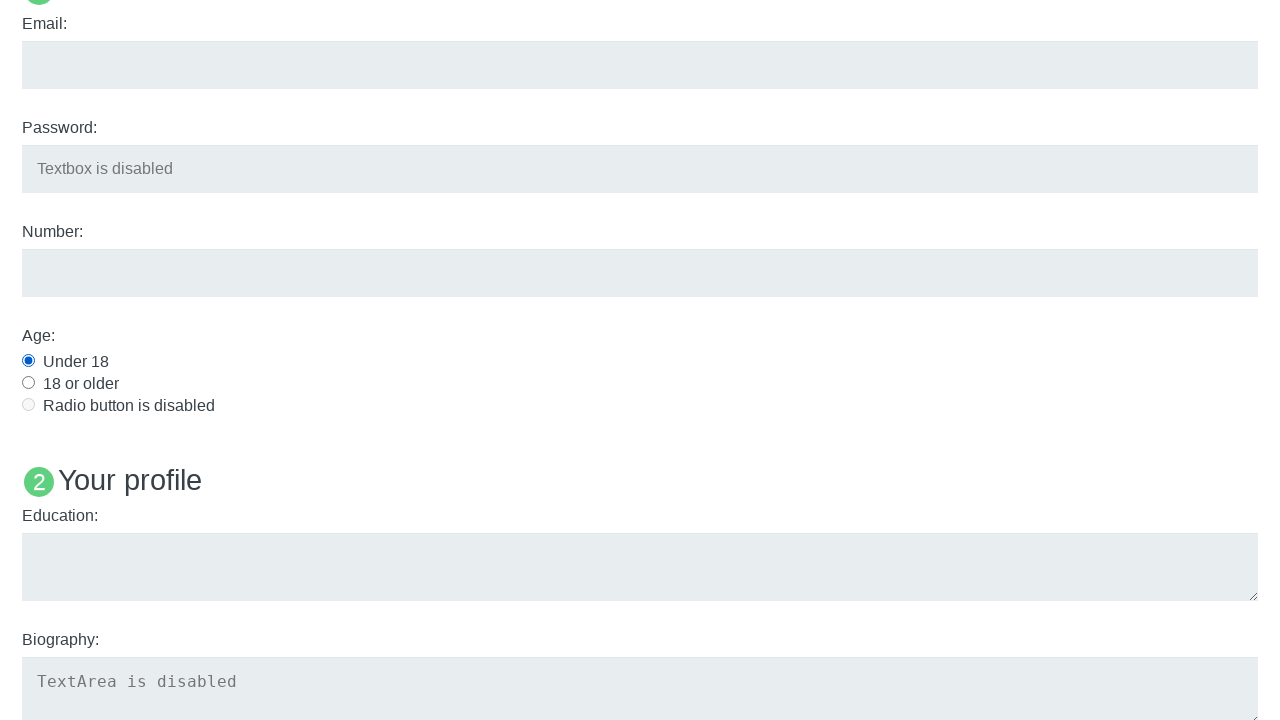

Verified that 'Under 18' radio button is now selected
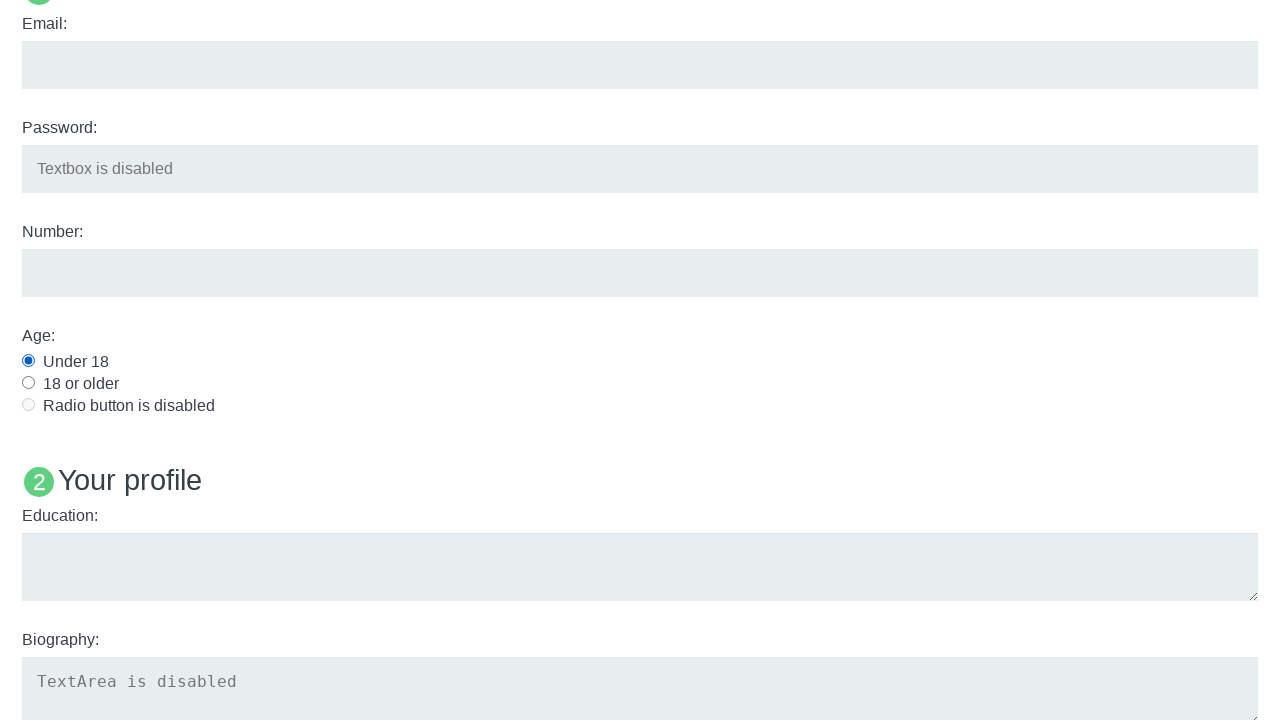

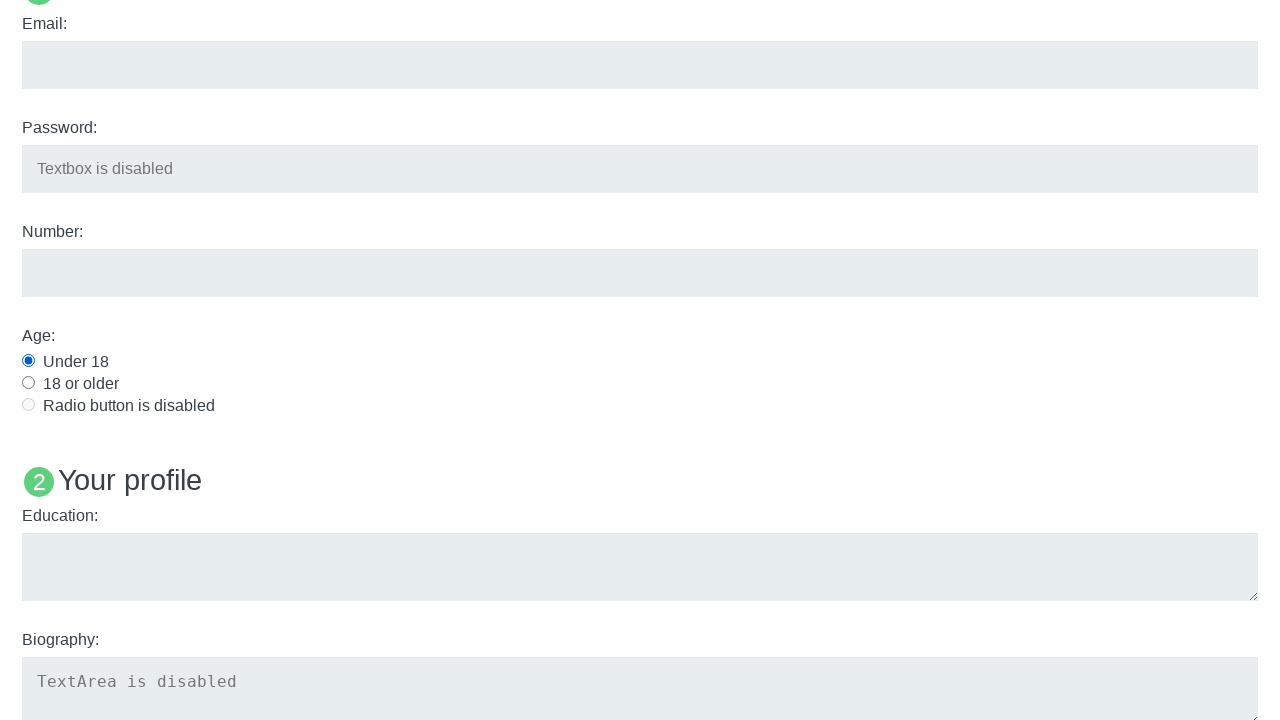